Tests dynamic dropdown functionality on a flight booking practice page by selecting origin city (Bangalore) and destination city (Chennai) from cascading dropdown menus.

Starting URL: https://rahulshettyacademy.com/dropdownsPractise/

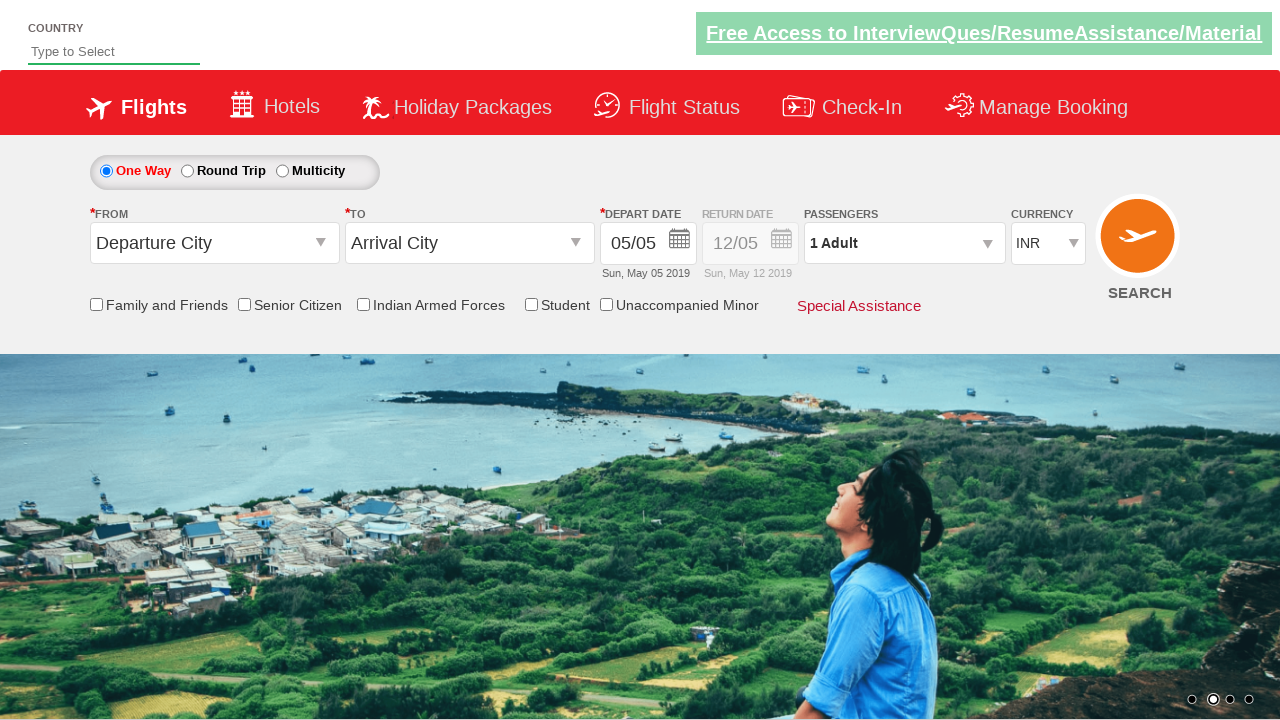

Clicked origin station dropdown to open it at (214, 243) on [name='ctl00_mainContent_ddl_originStation1_CTXT']
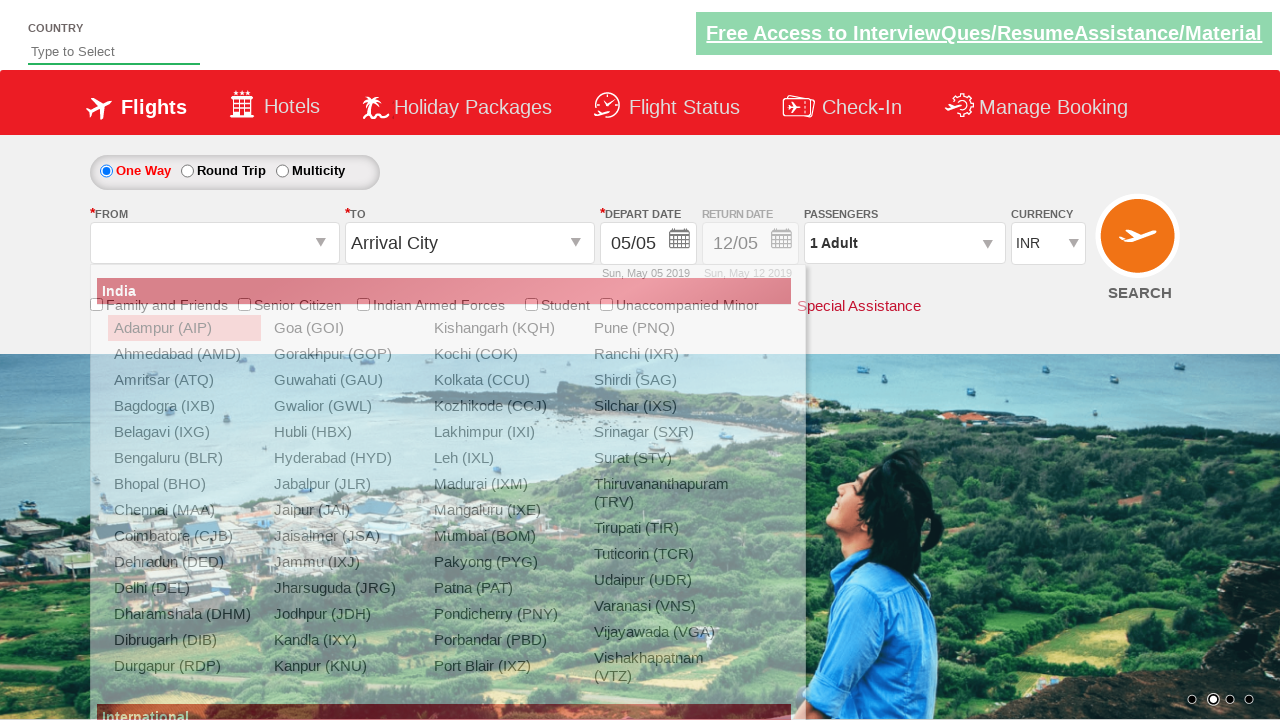

Origin dropdown appeared with Bangalore option available
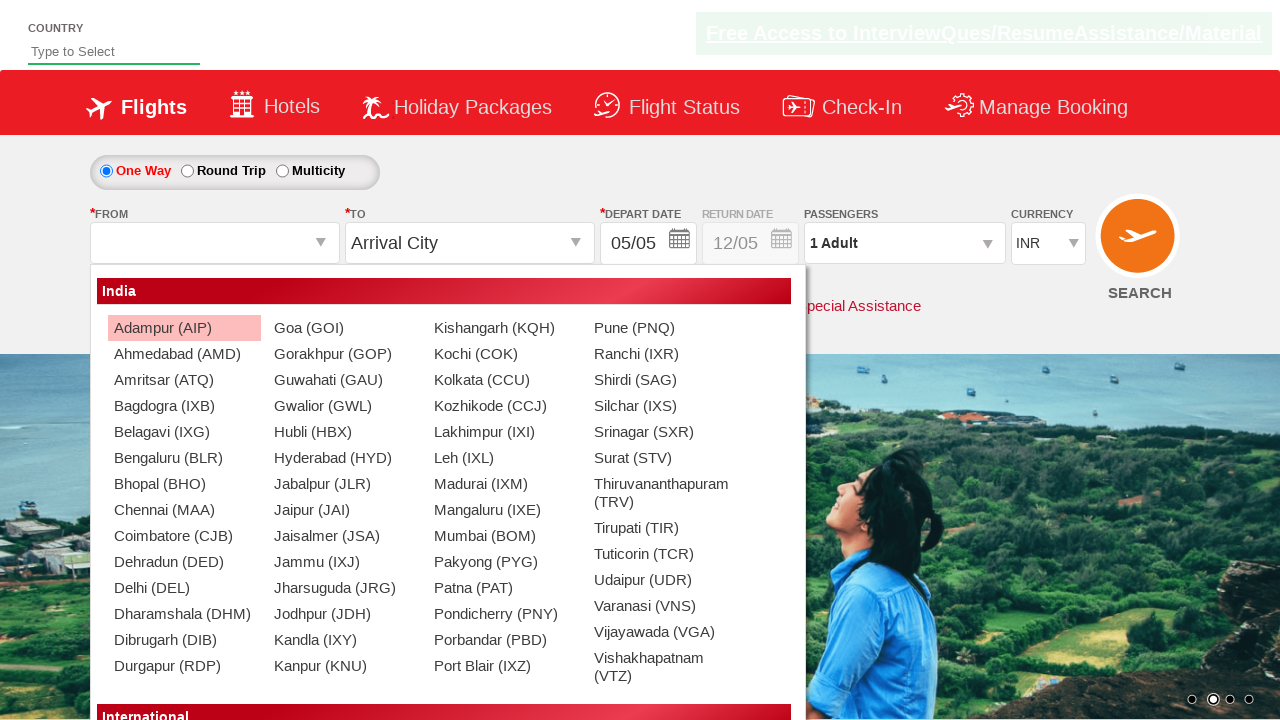

Selected Bangalore (BLR) as origin city at (184, 458) on #glsctl00_mainContent_ddl_originStation1_CTNR a[value='BLR']
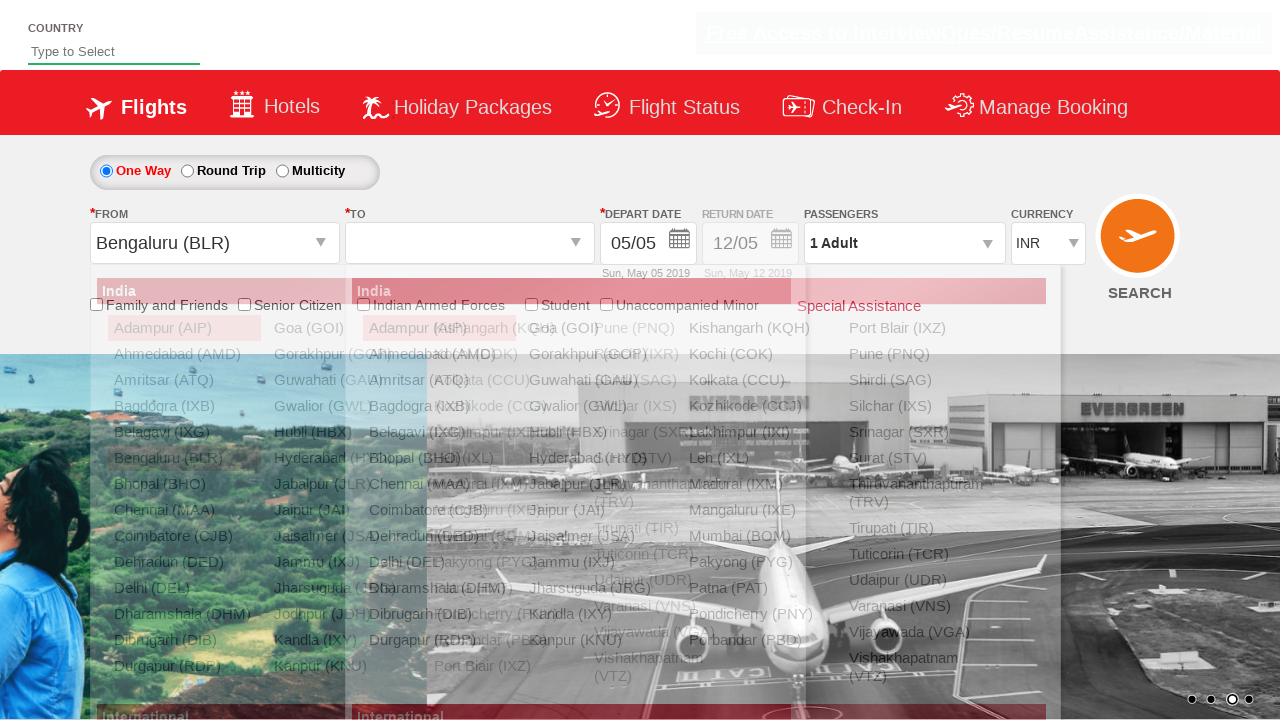

Destination dropdown appeared with Chennai option available
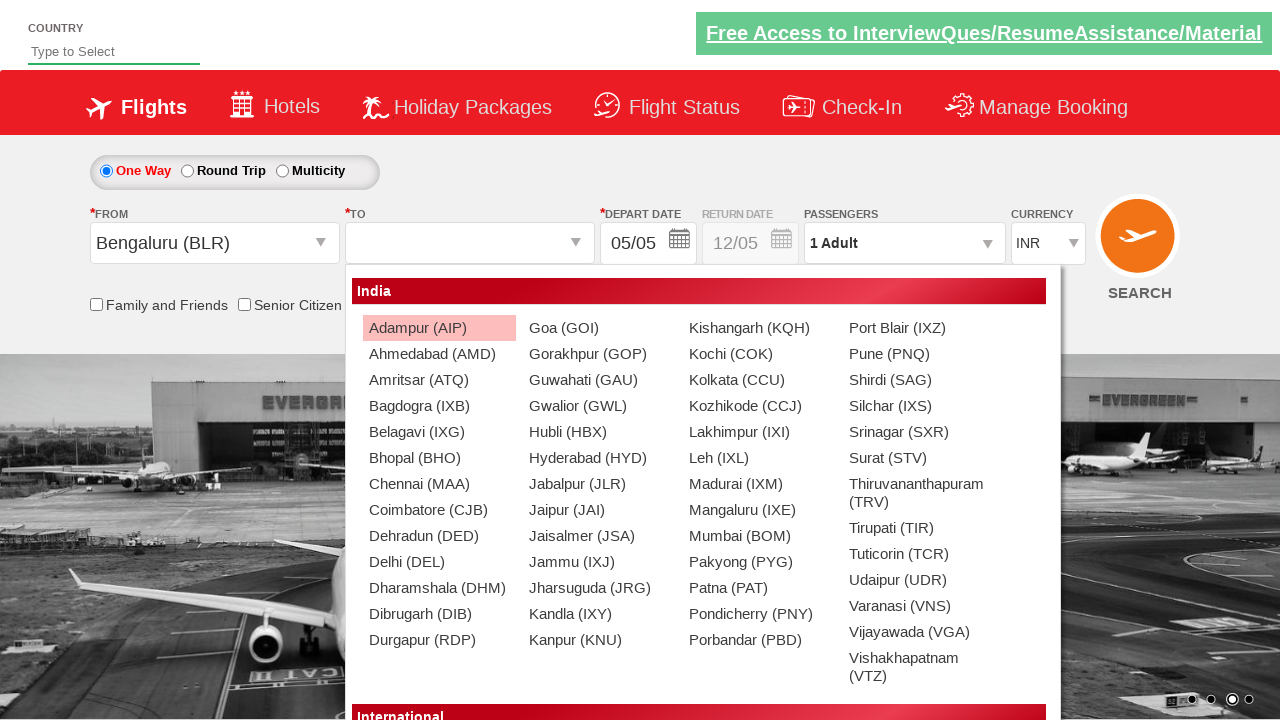

Selected Chennai (MAA) as destination city at (439, 484) on #glsctl00_mainContent_ddl_destinationStation1_CTNR a[value='MAA']
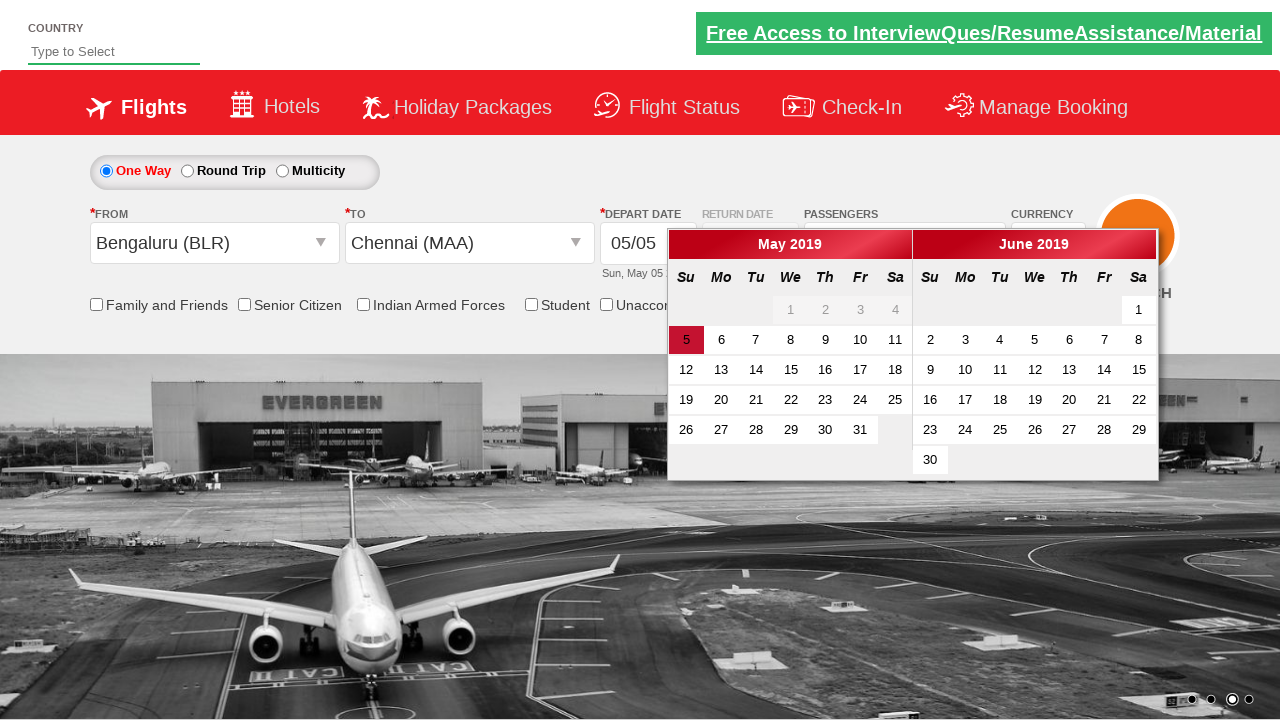

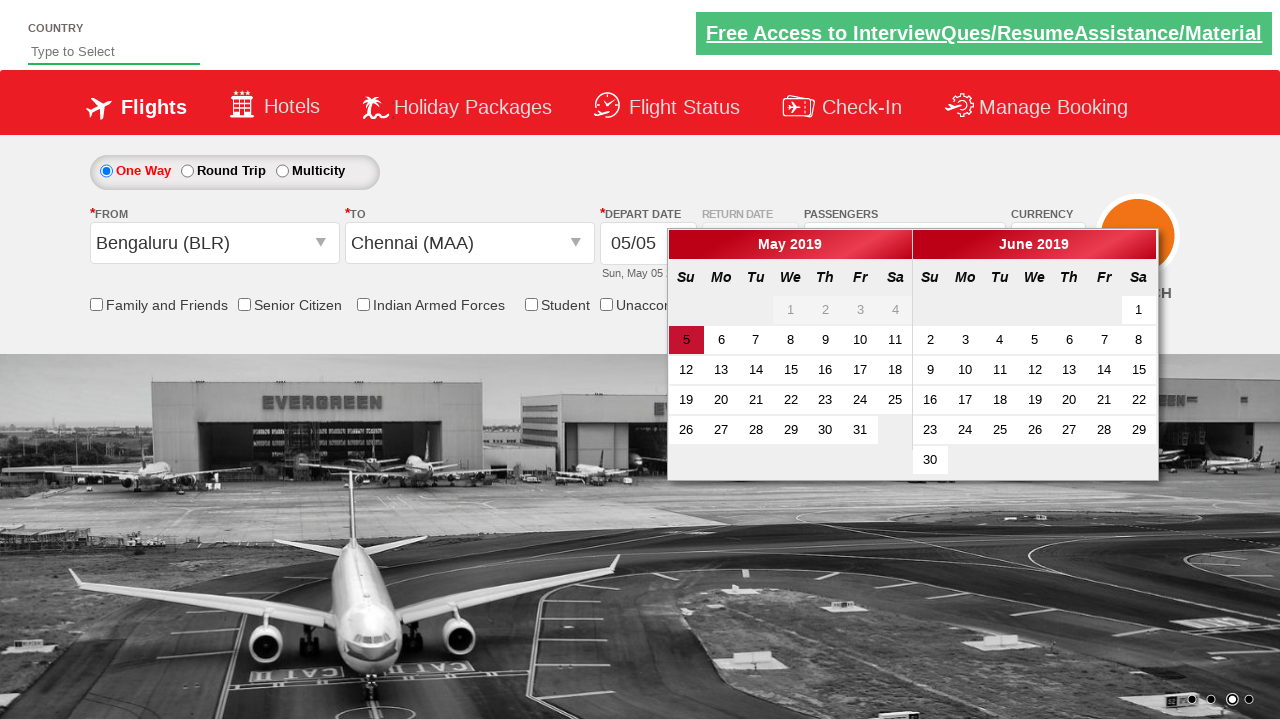